Navigates to TesterHome community website and verifies it loads successfully

Starting URL: http://testerhome.com/

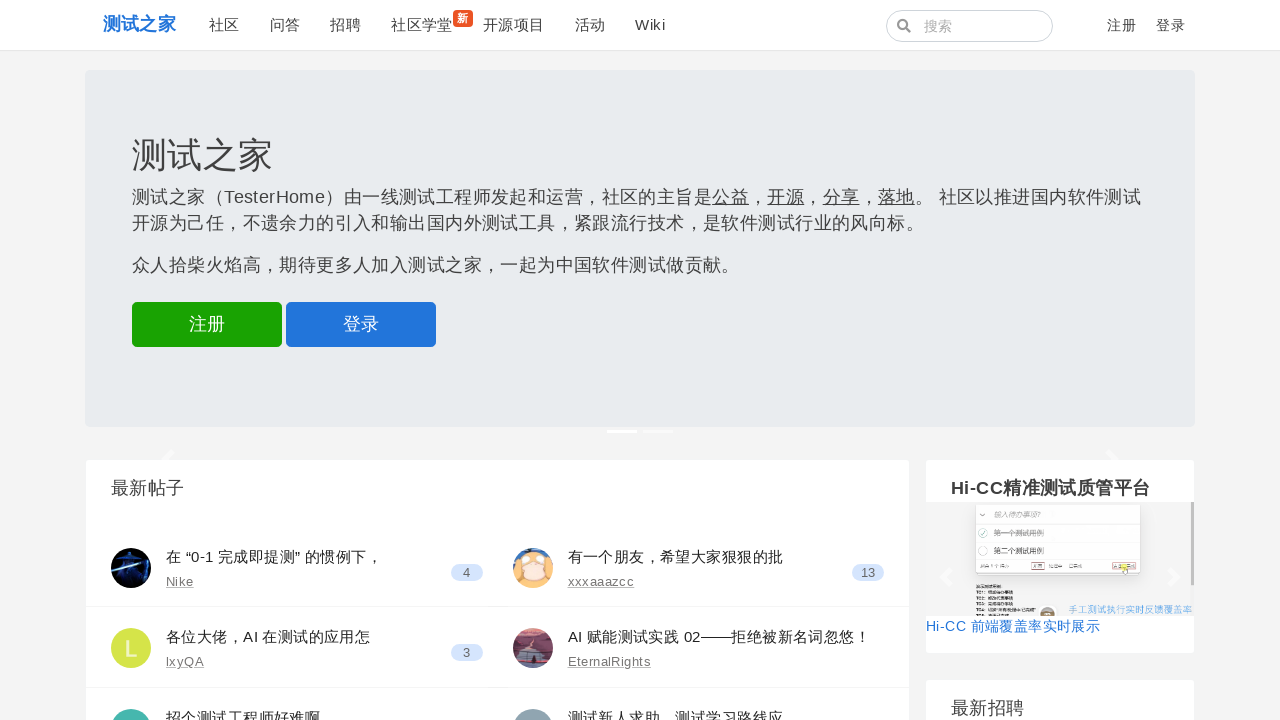

Waited for page DOM to load
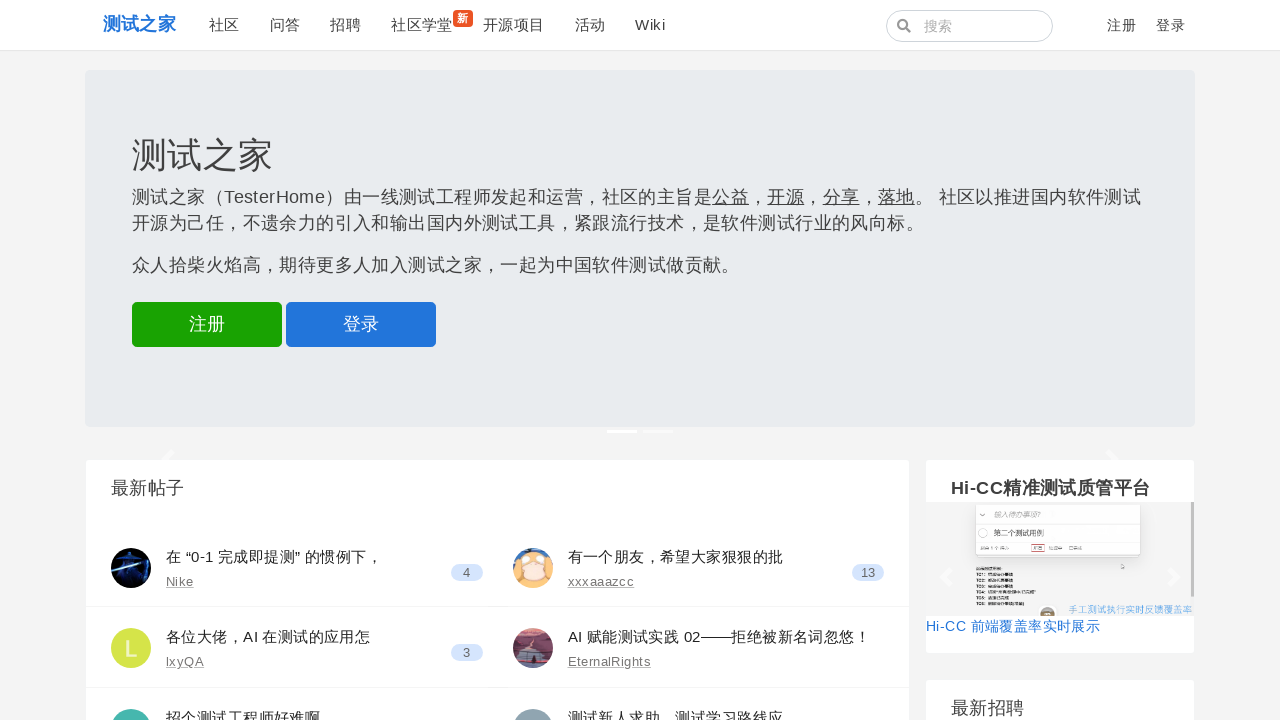

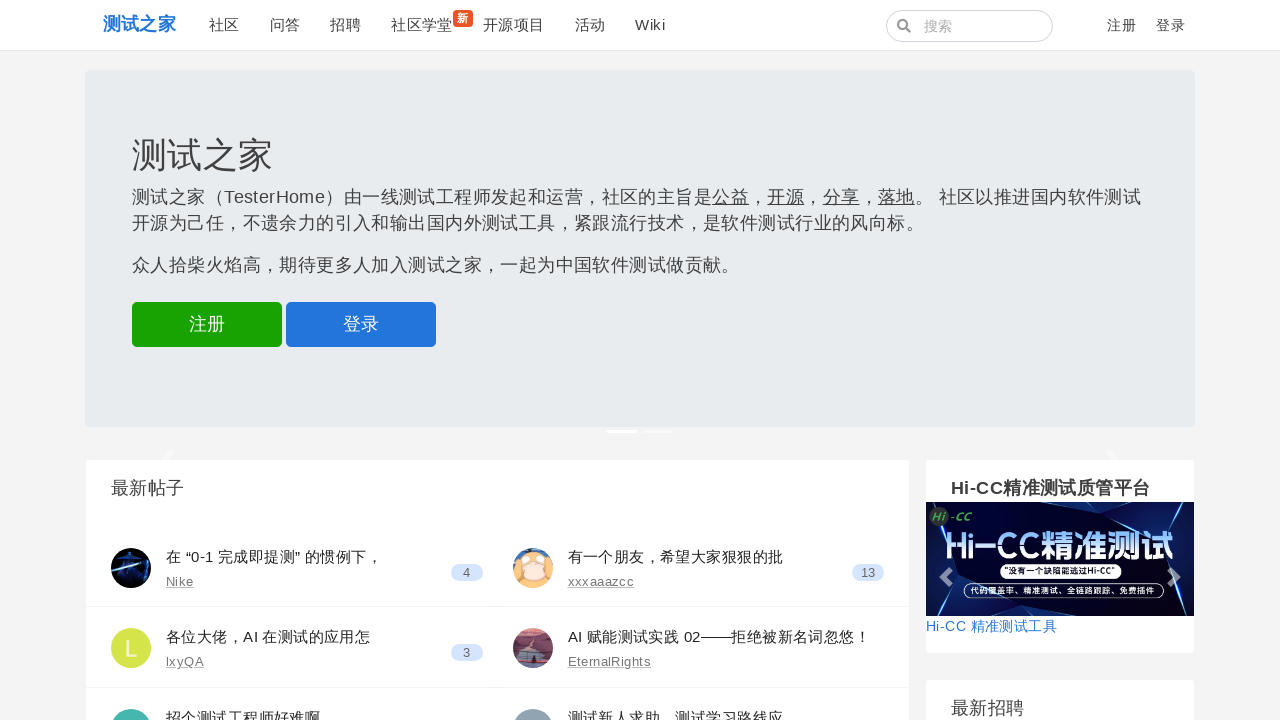